Tests window switching functionality by clicking a link that opens a new window, verifying content in the new window, then switching back to the original window and verifying its content.

Starting URL: https://the-internet.herokuapp.com/windows

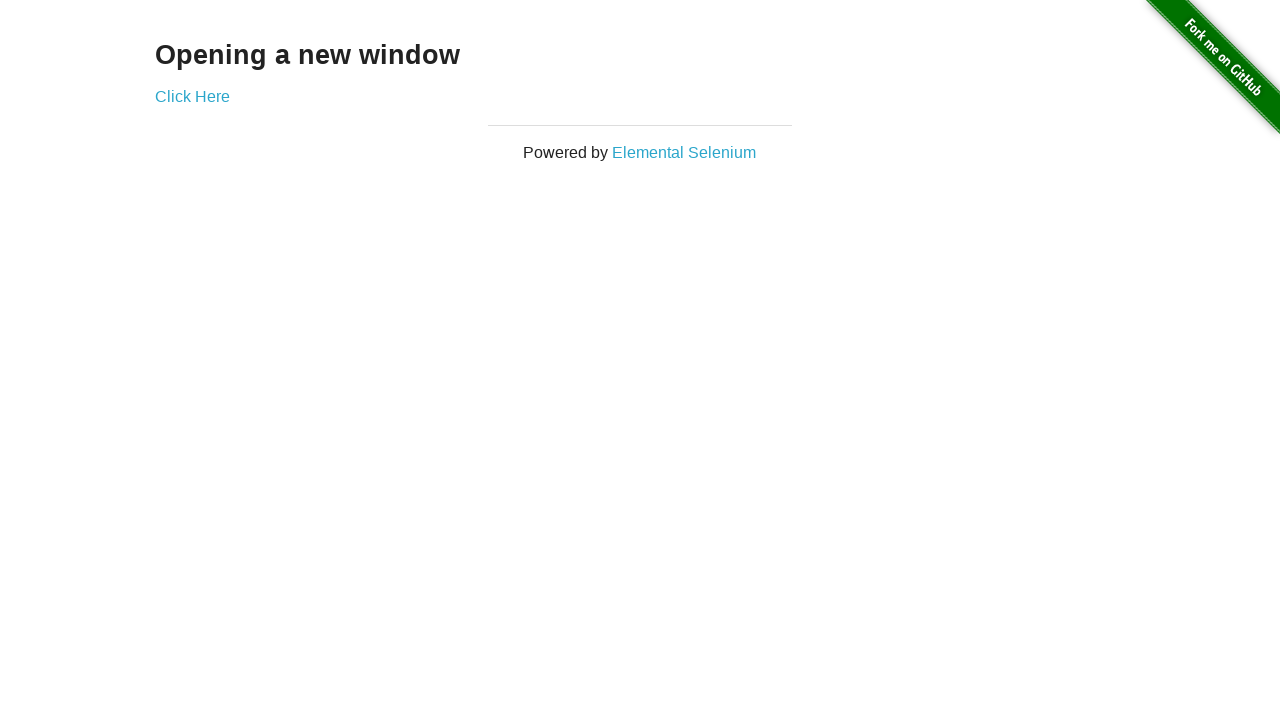

Retrieved heading text from initial page
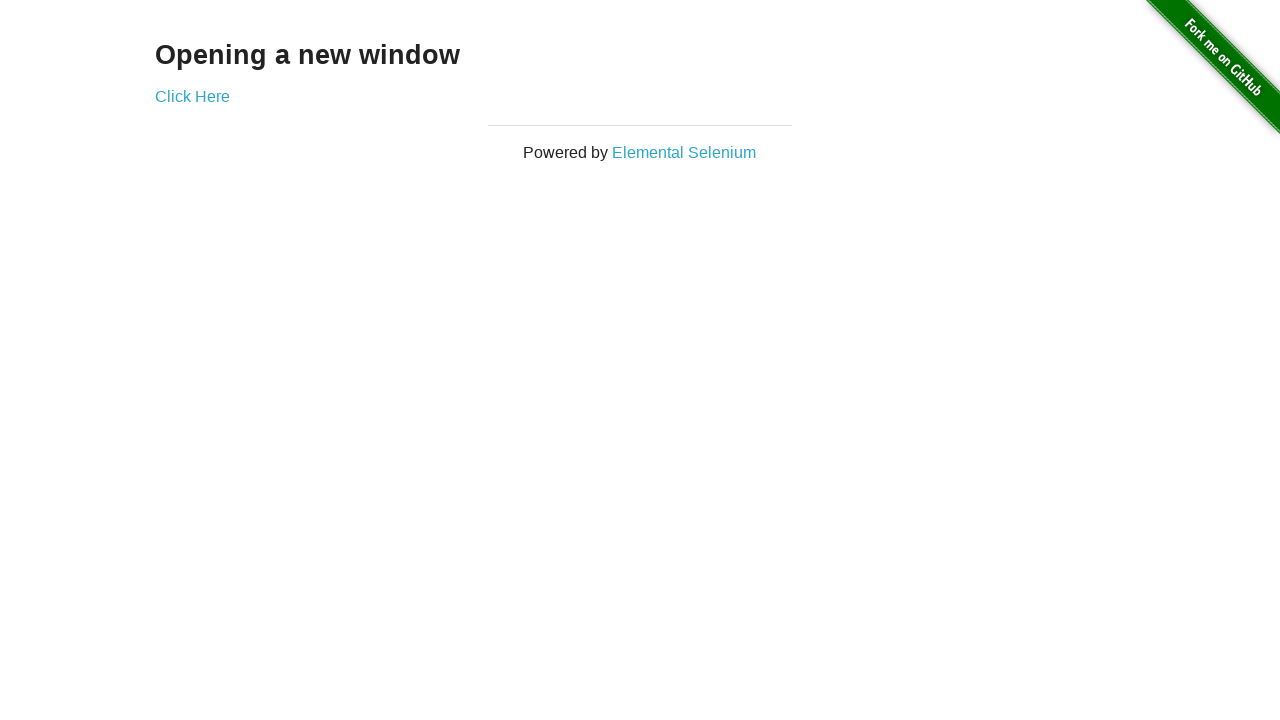

Verified heading text is 'Opening a new window'
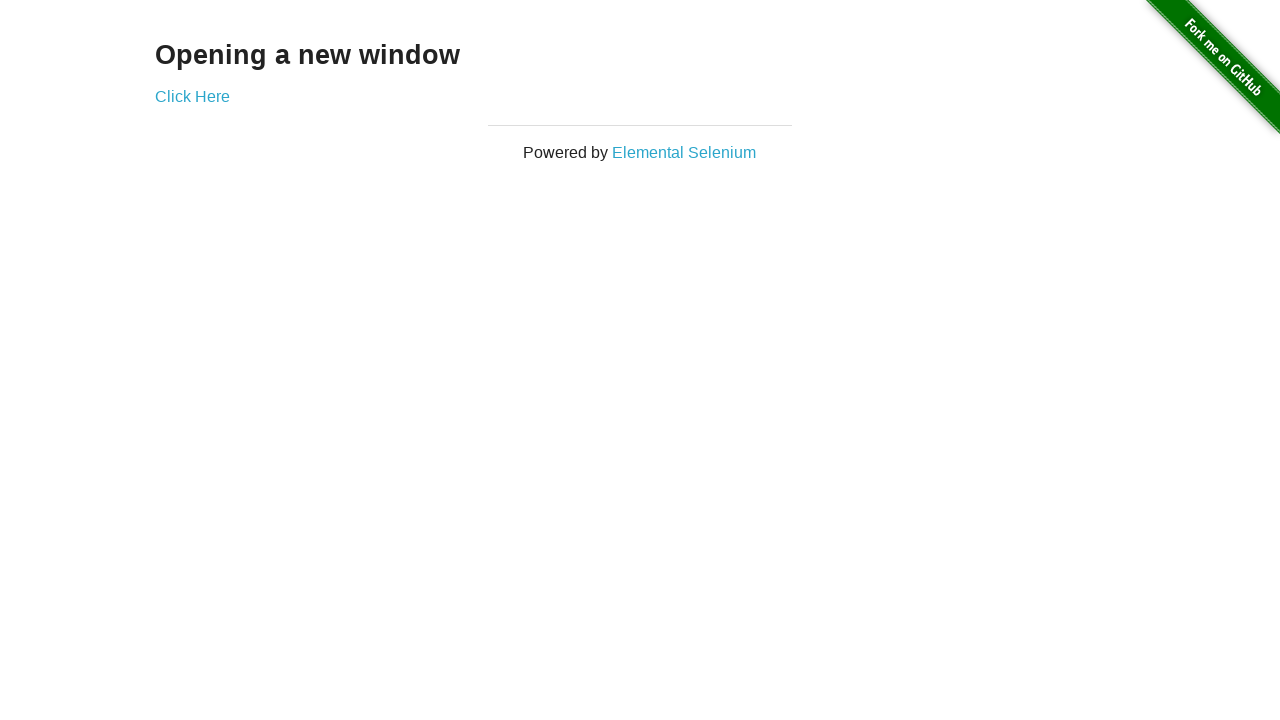

Verified initial page title is 'The Internet'
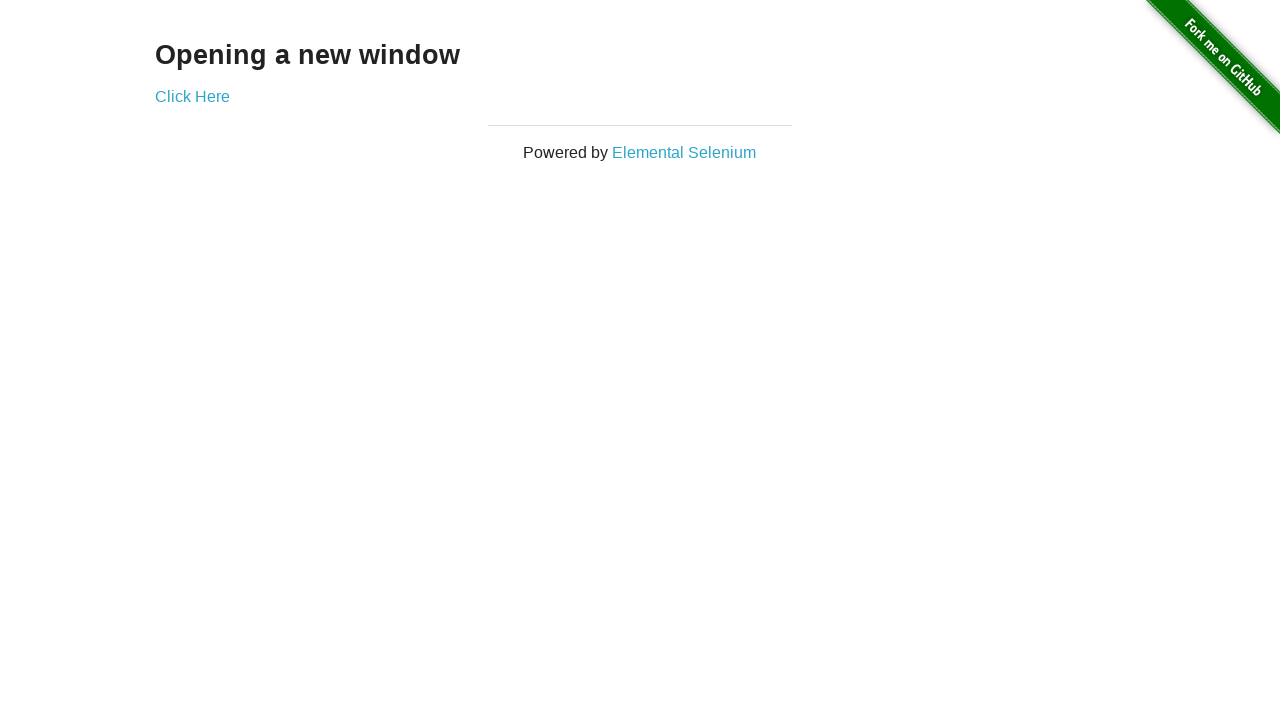

Clicked 'Click Here' link to open new window at (192, 96) on xpath=//*[text()='Click Here']
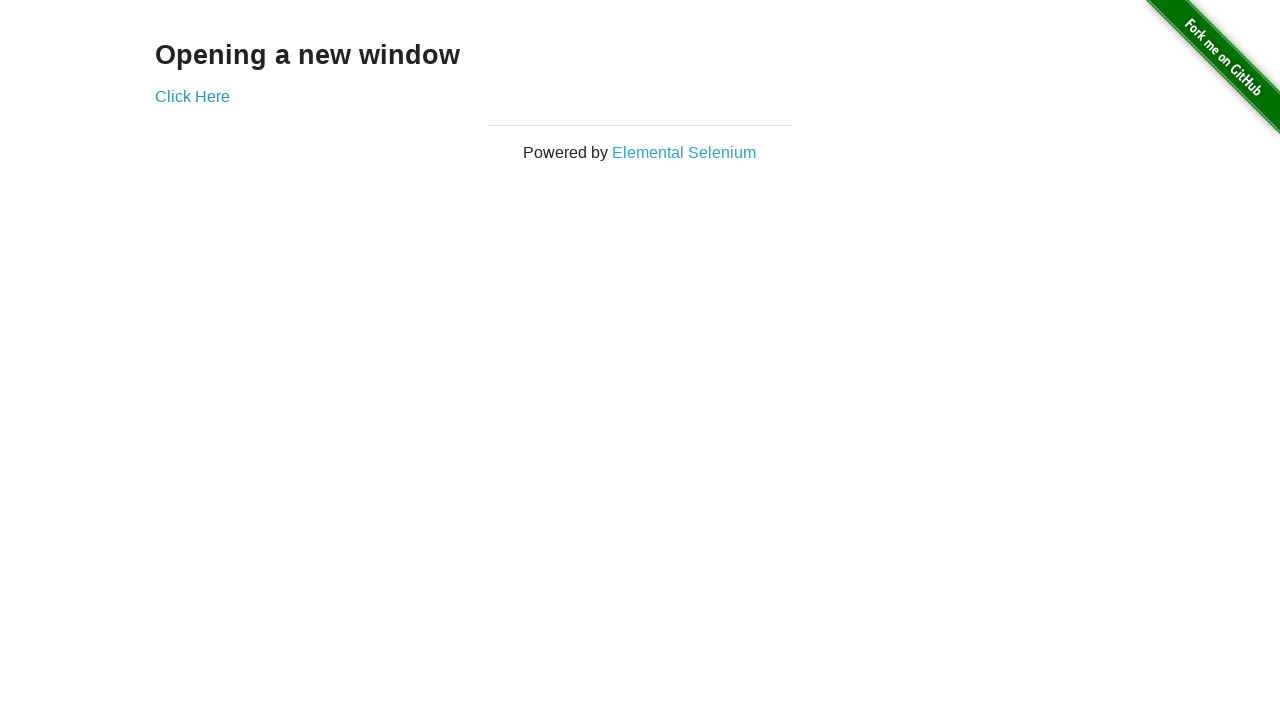

New window loaded completely
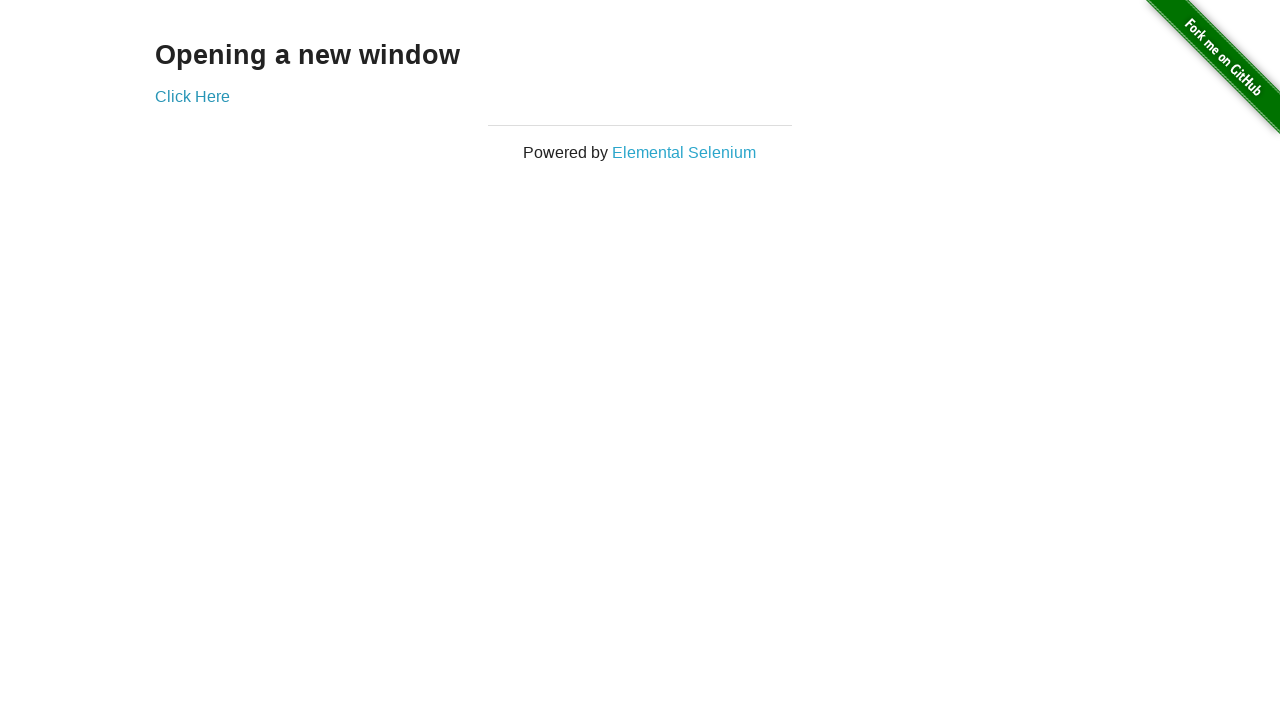

Verified new window title is 'New Window'
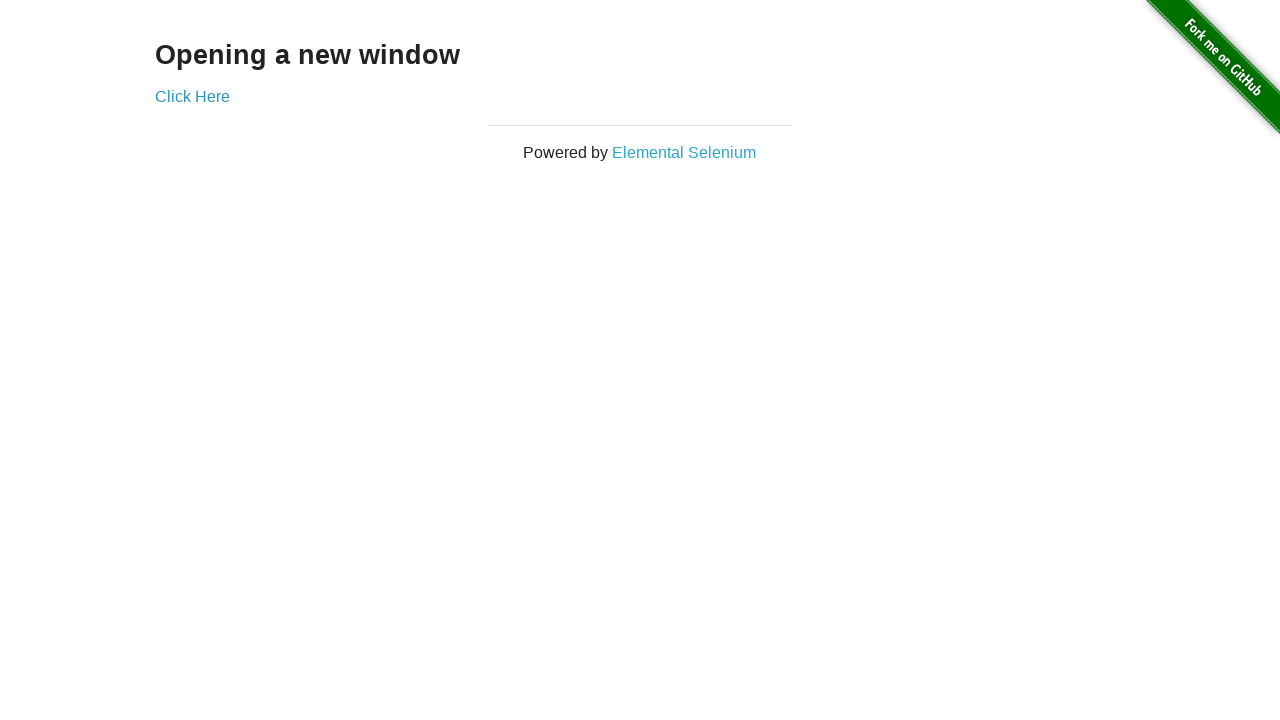

Retrieved heading text from new window
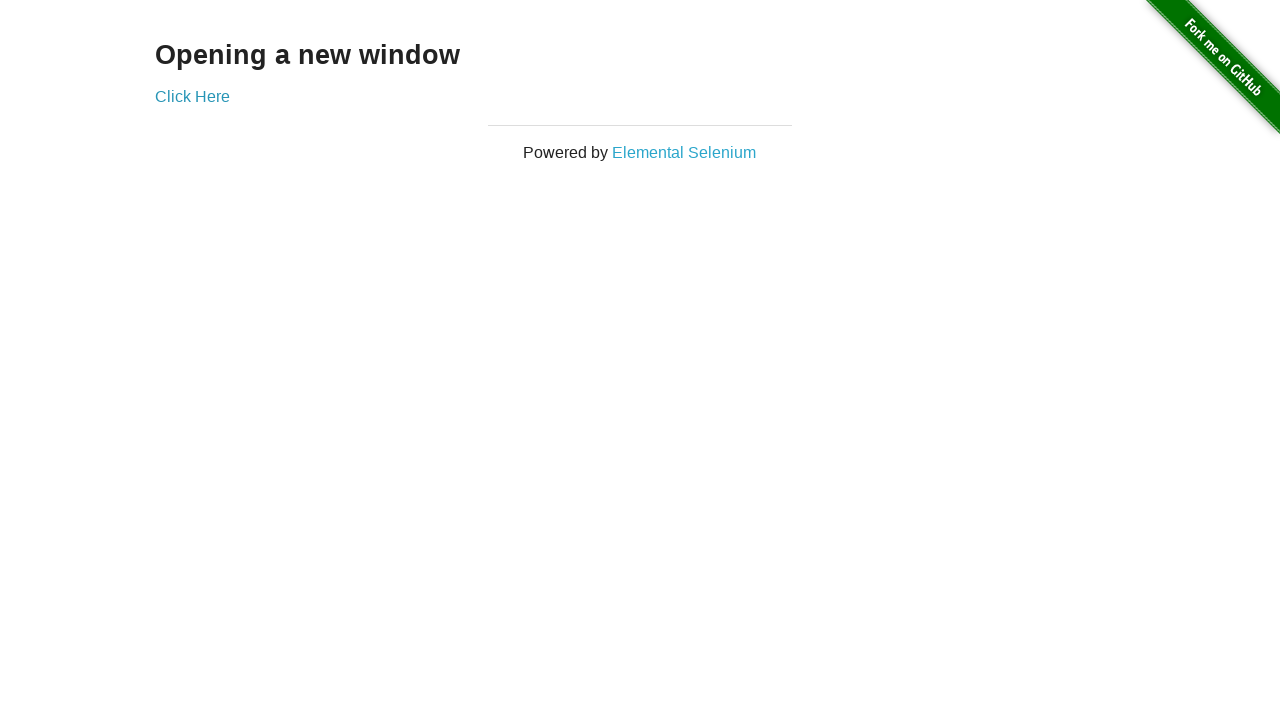

Verified new window heading text is 'New Window'
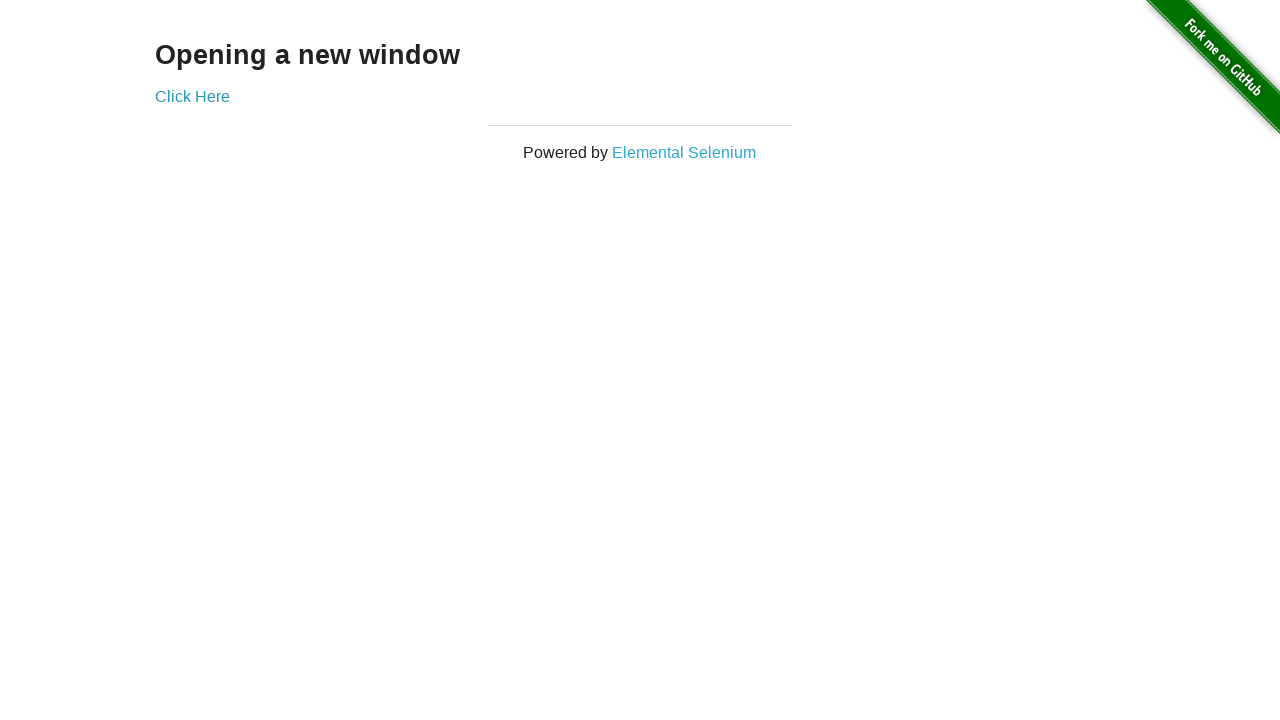

Brought original window to front
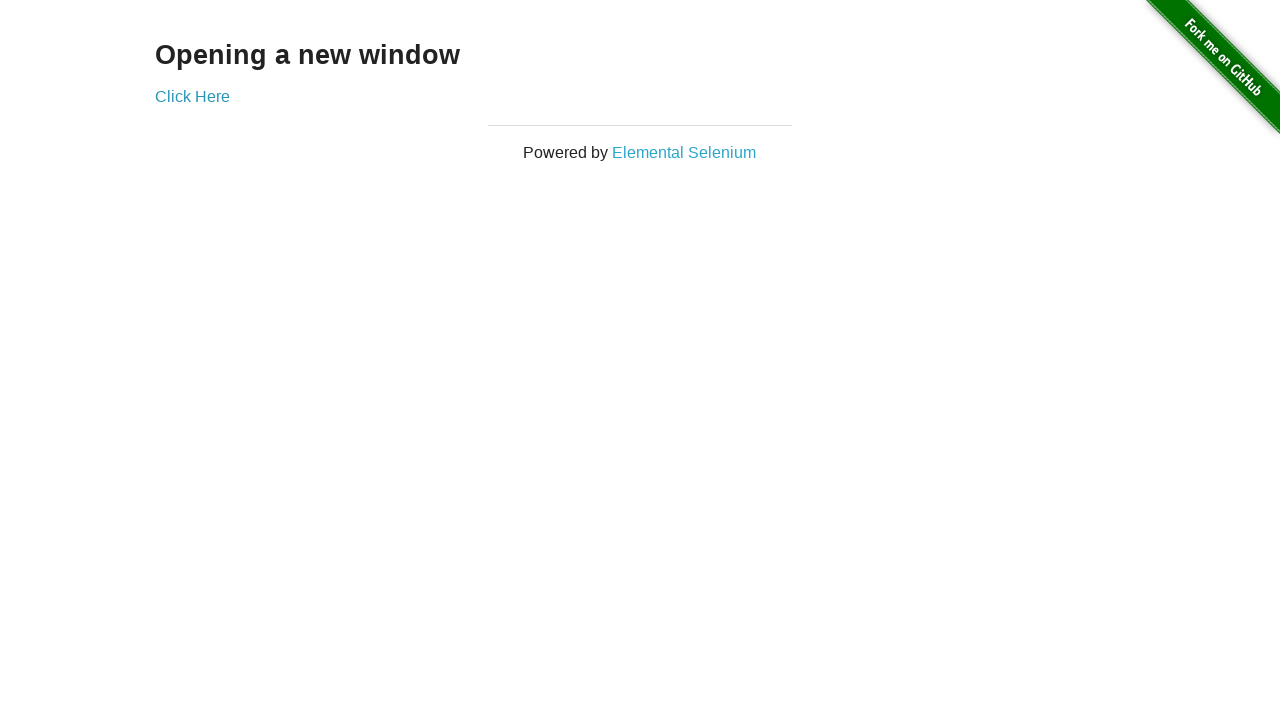

Verified original page title is still 'The Internet'
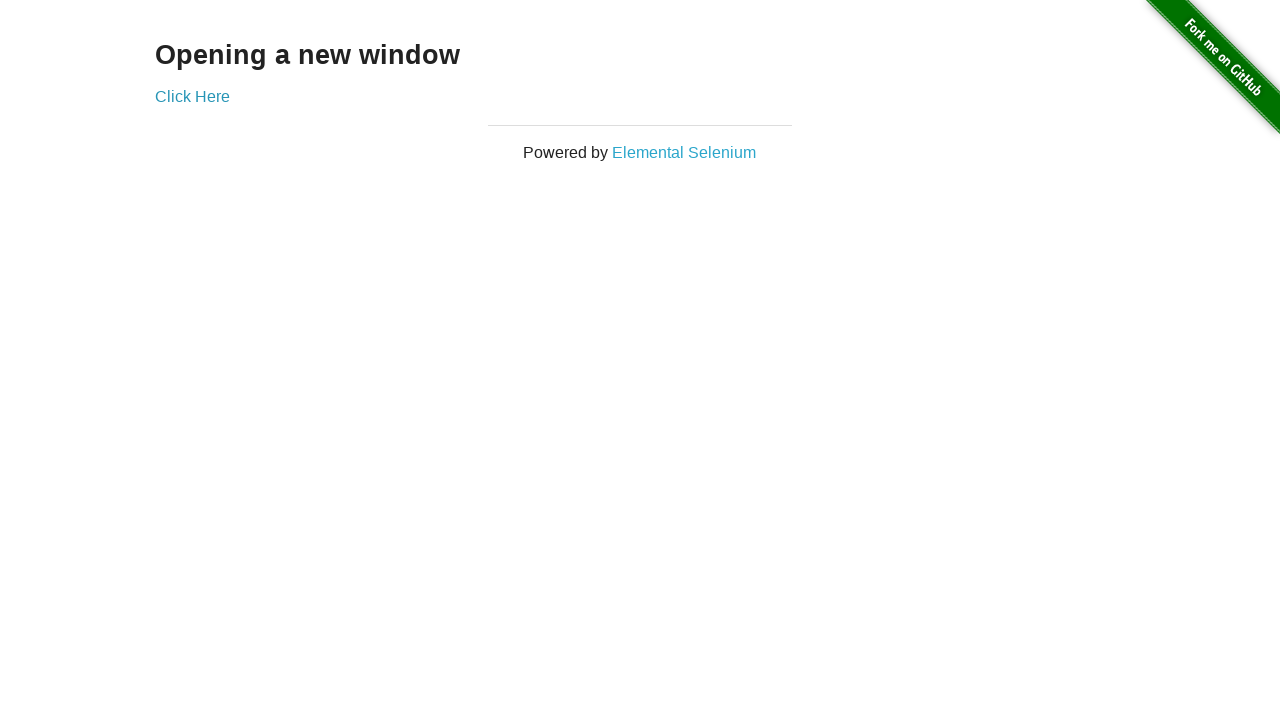

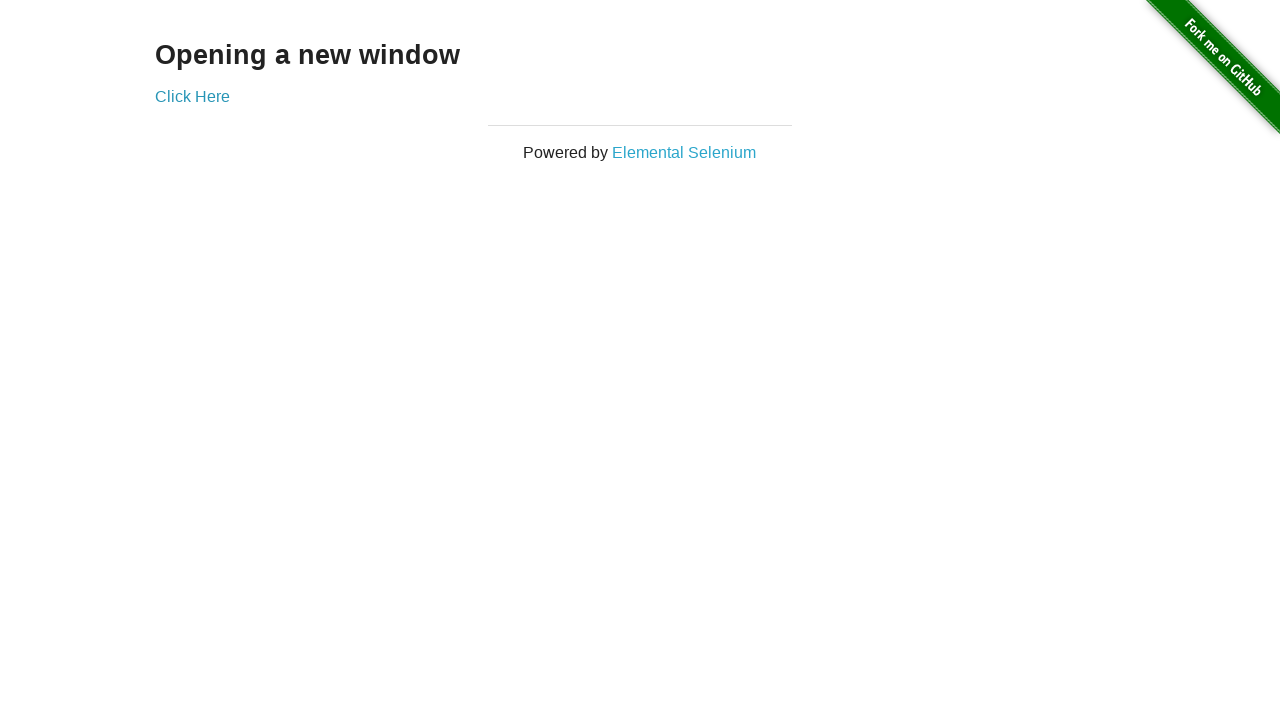